Tests dropdown selection functionality by selecting options from a state dropdown using both label and index methods

Starting URL: https://freelance-learn-automation.vercel.app/signup

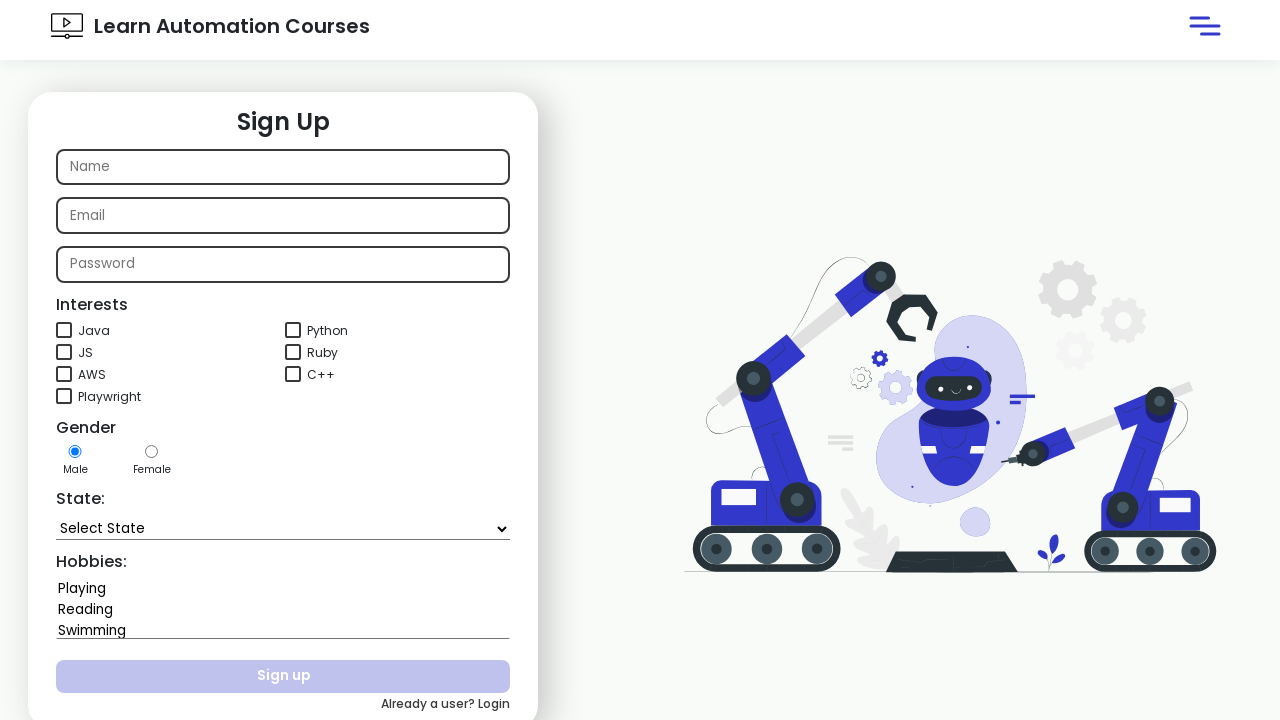

Selected 'Goa' from state dropdown by label on #state
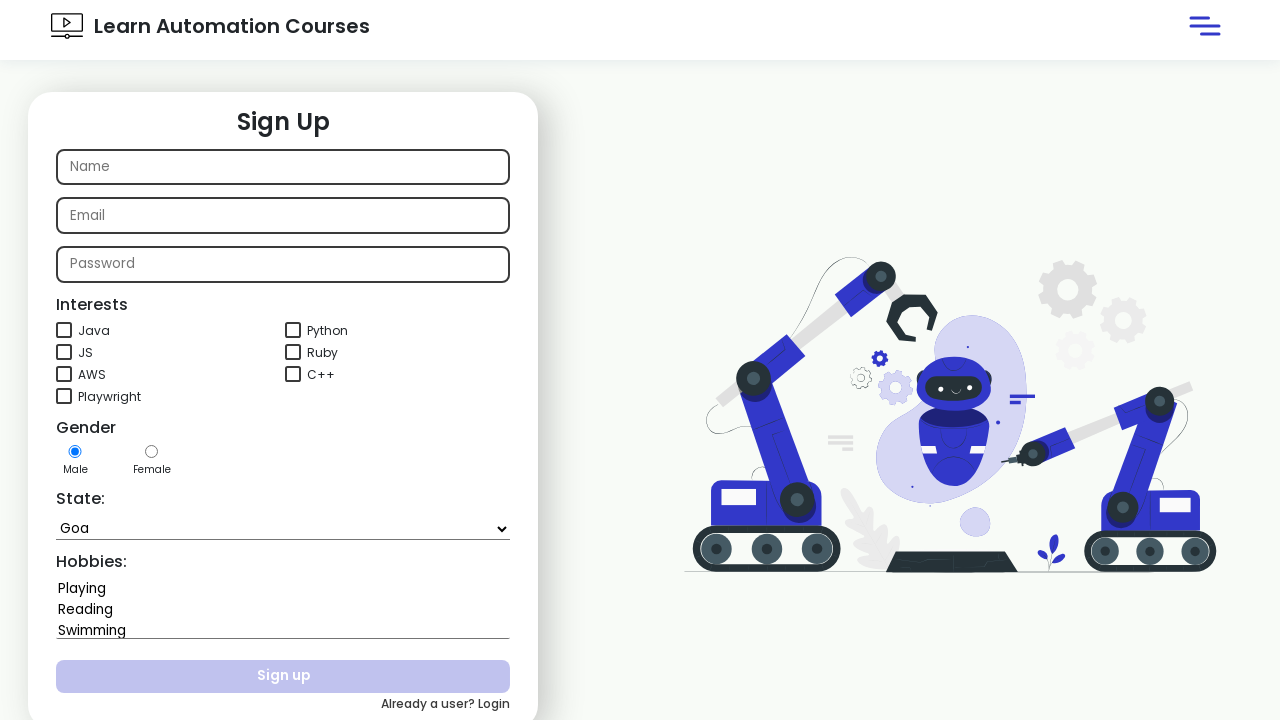

Selected option at index 4 from state dropdown on #state
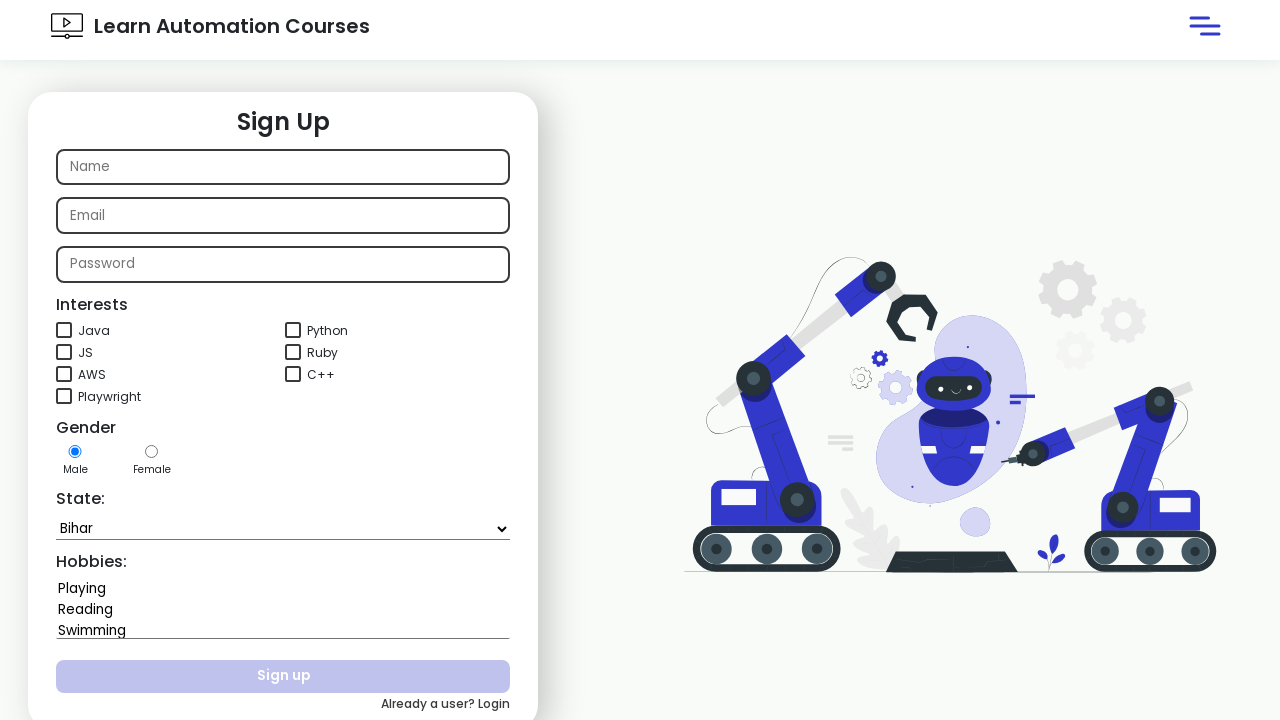

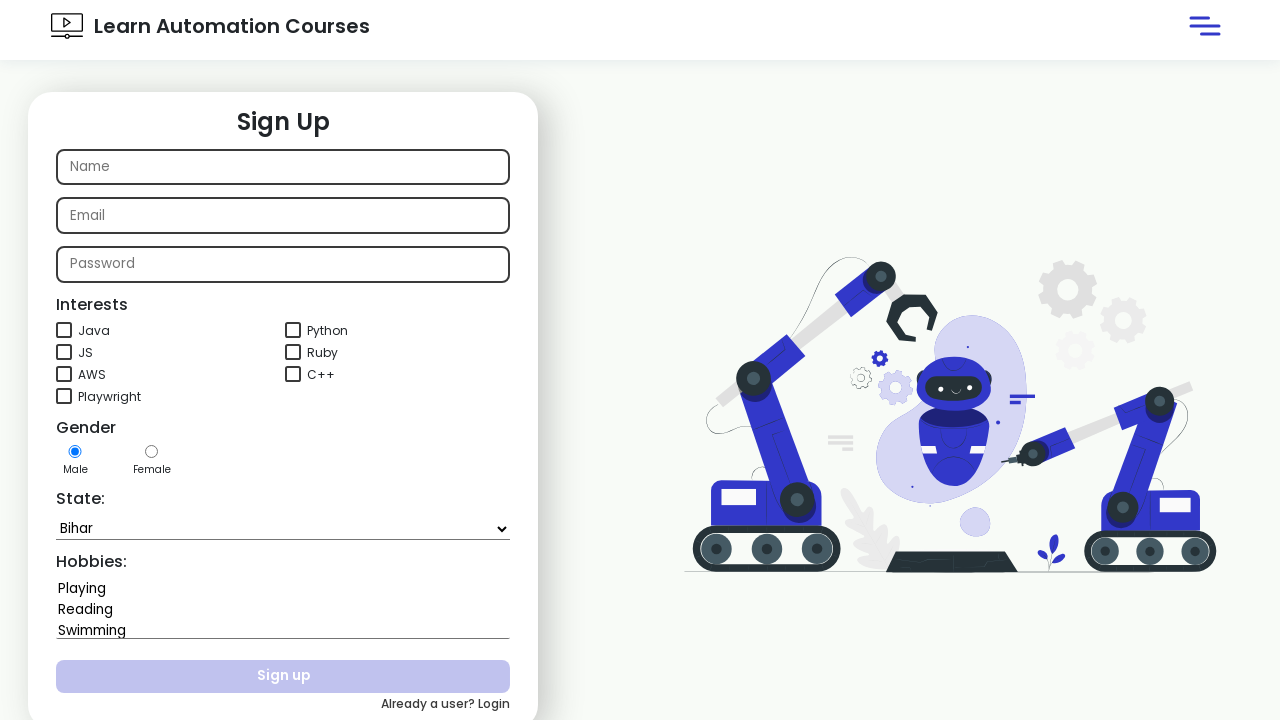